Tests the Python.org search functionality by entering "pycon" as a search query and submitting the form to verify results are returned

Starting URL: https://www.python.org

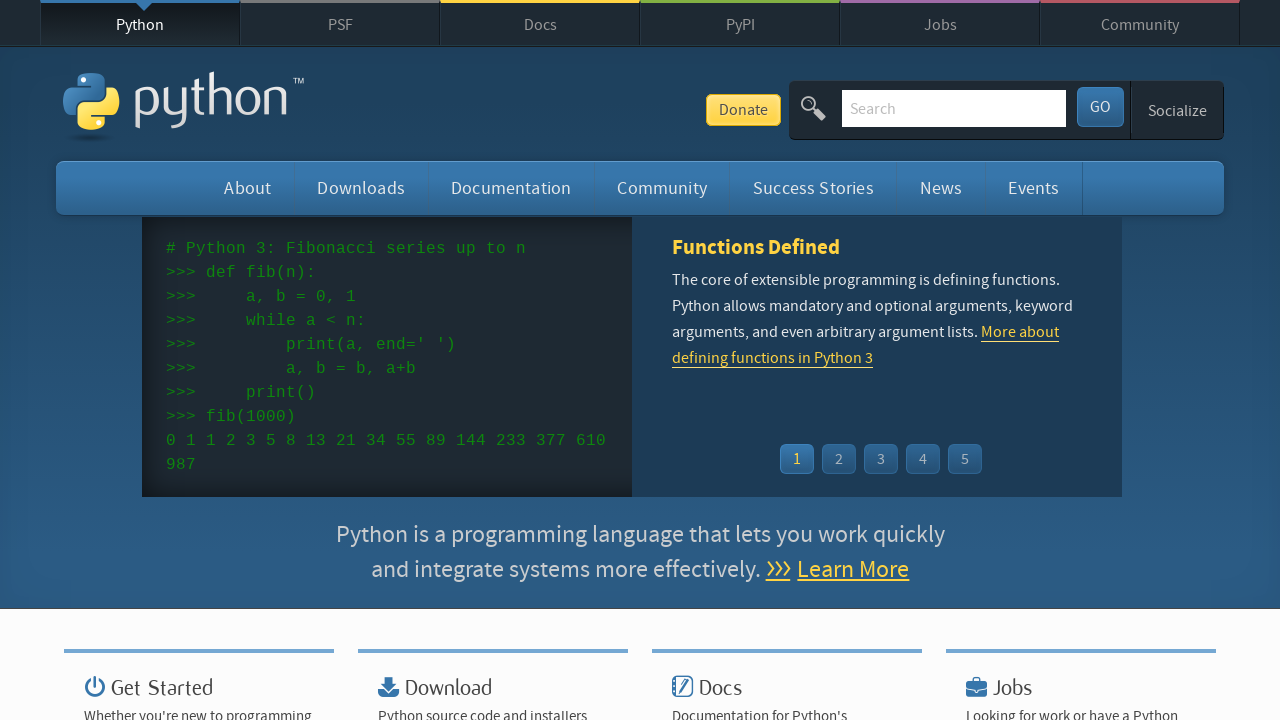

Verified page title contains 'Python'
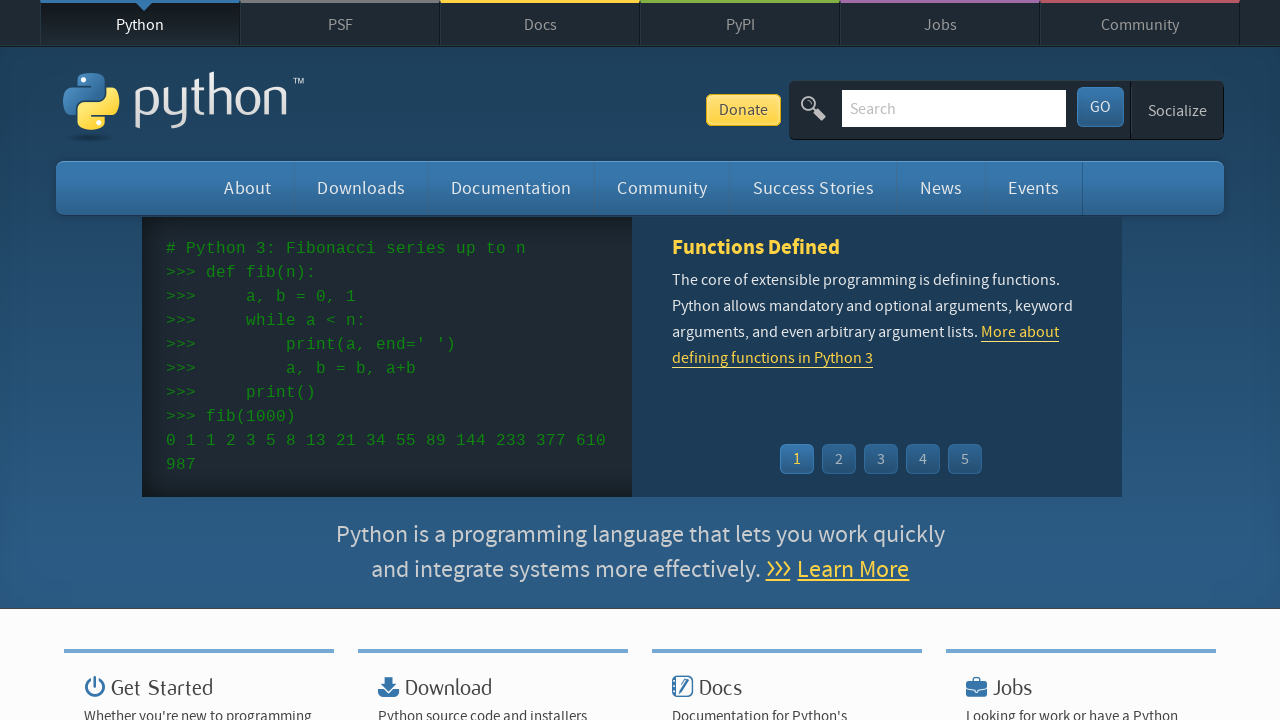

Filled search box with 'pycon' query on input[name='q']
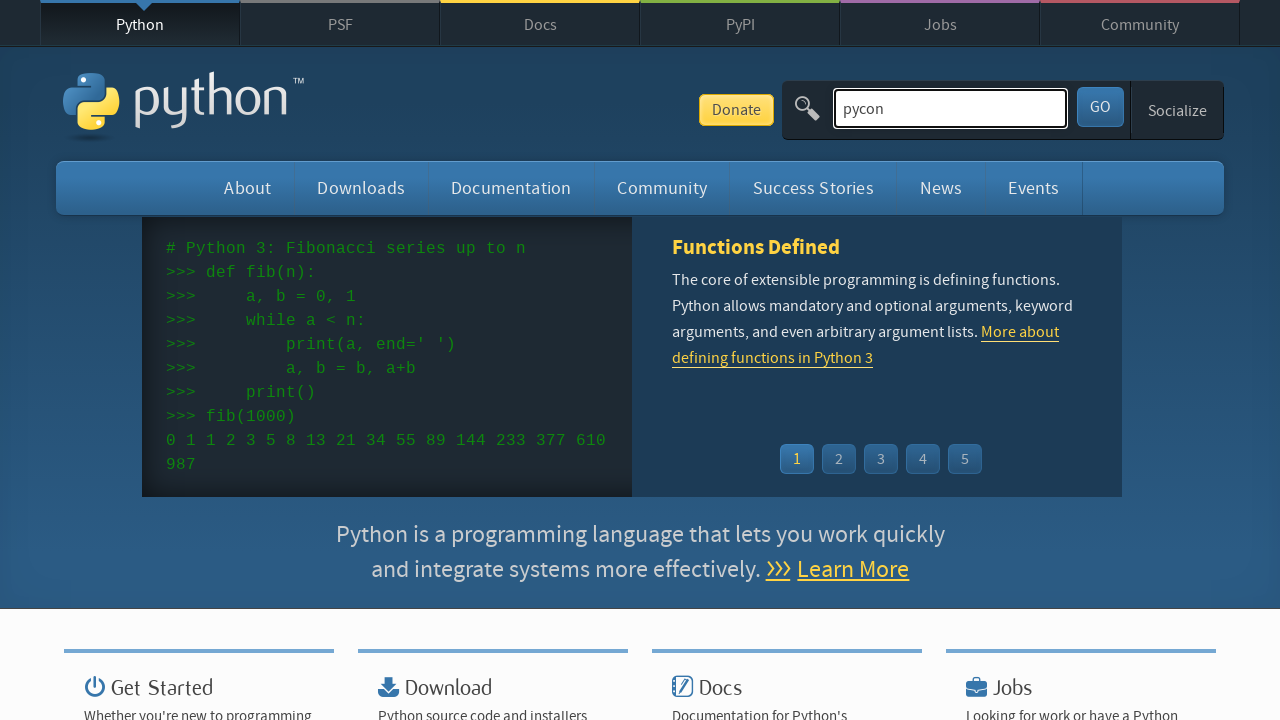

Submitted search form by pressing Enter on input[name='q']
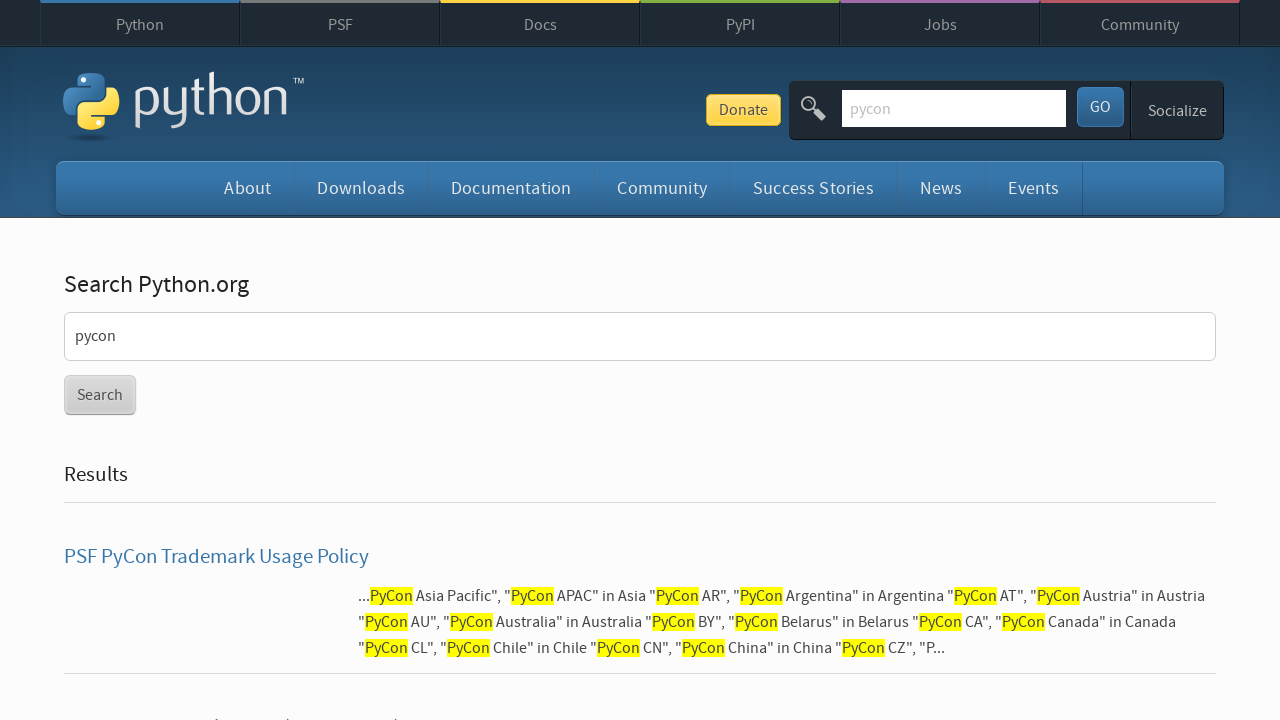

Waited for network to become idle and page to fully load
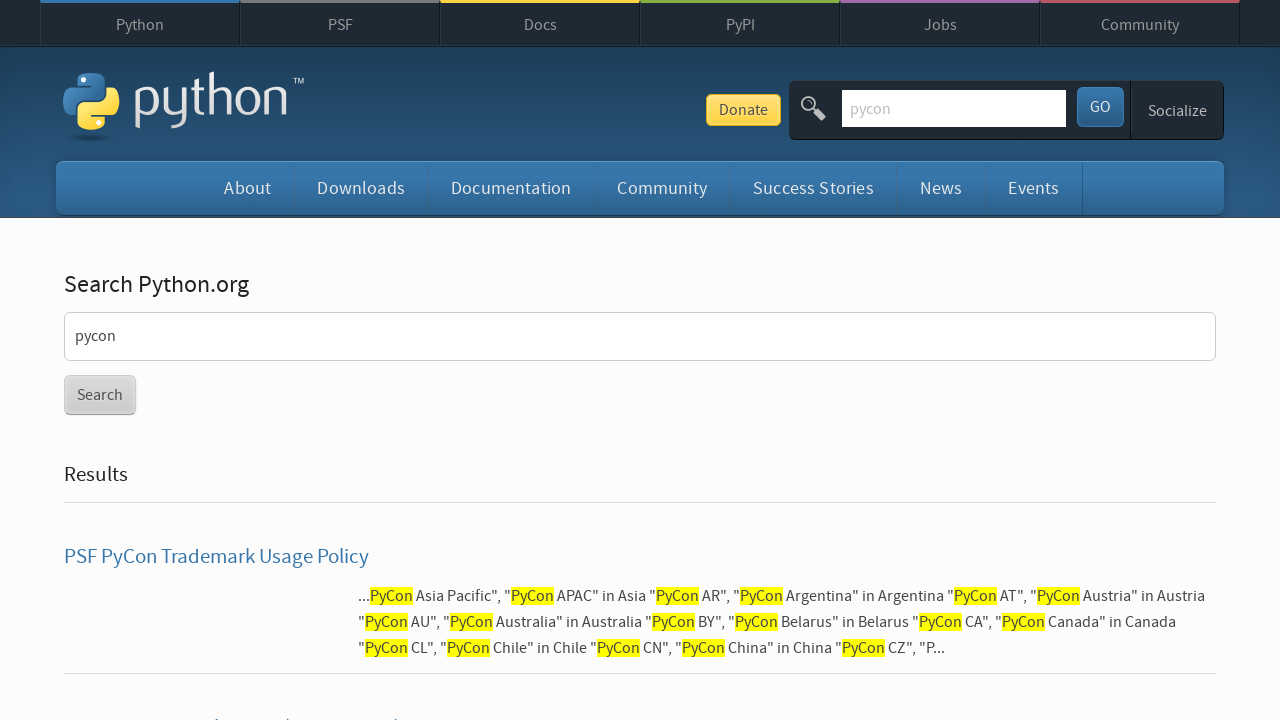

Verified search results were found (no 'No results found' message)
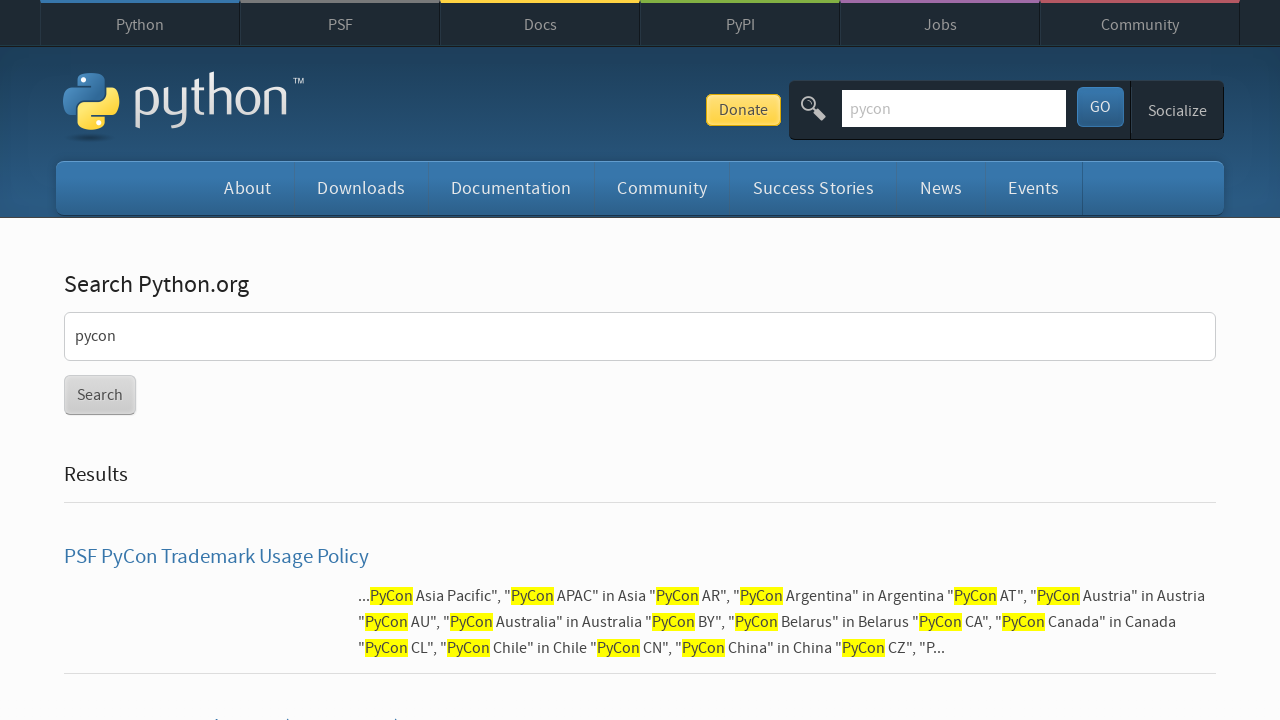

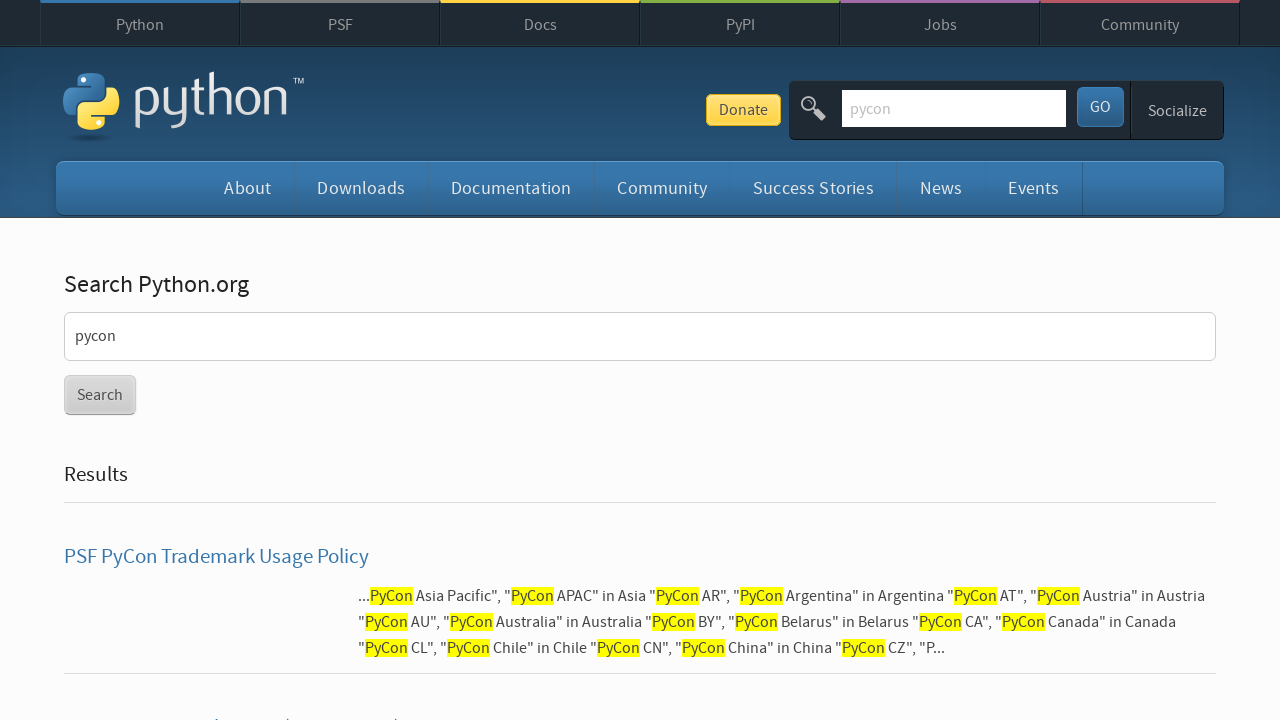